Tests enabling a disabled text field by clicking Enable button, waiting for it to become enabled, then typing text and verifying the input

Starting URL: http://the-internet.herokuapp.com/dynamic_controls

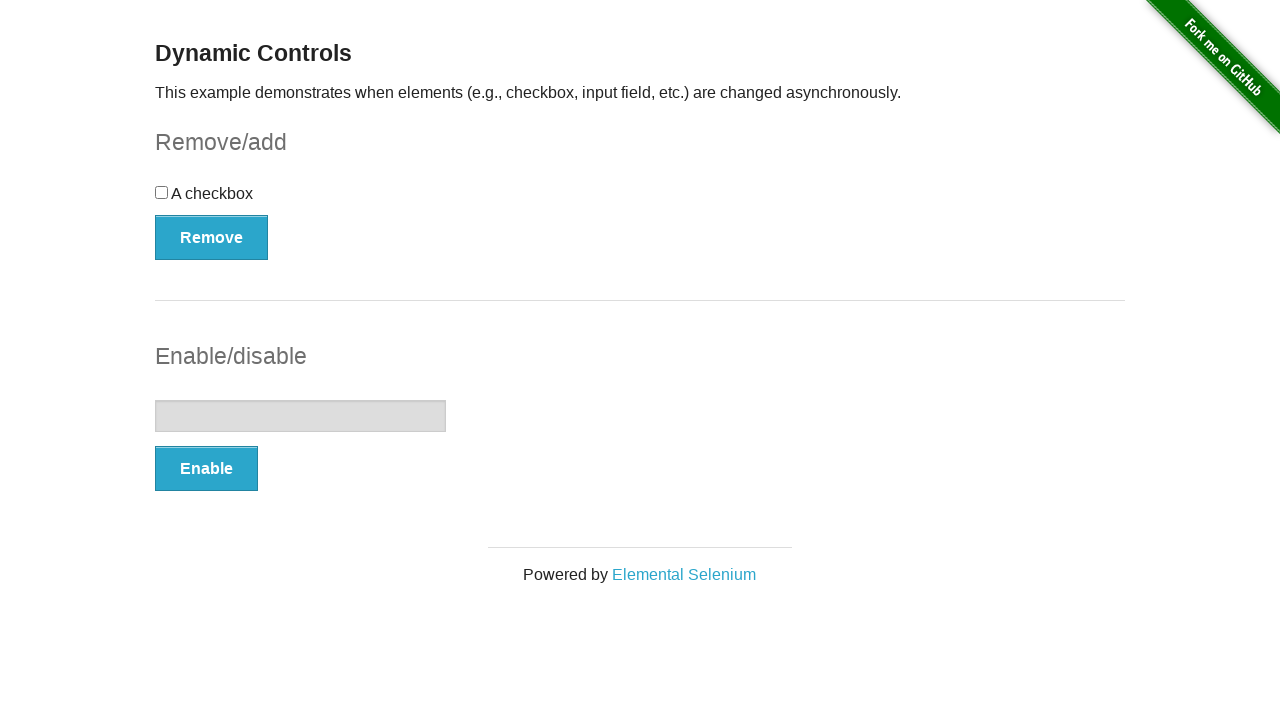

Clicked Enable button to enable the disabled text field at (206, 469) on xpath=//button[contains(text(),'Enable')]
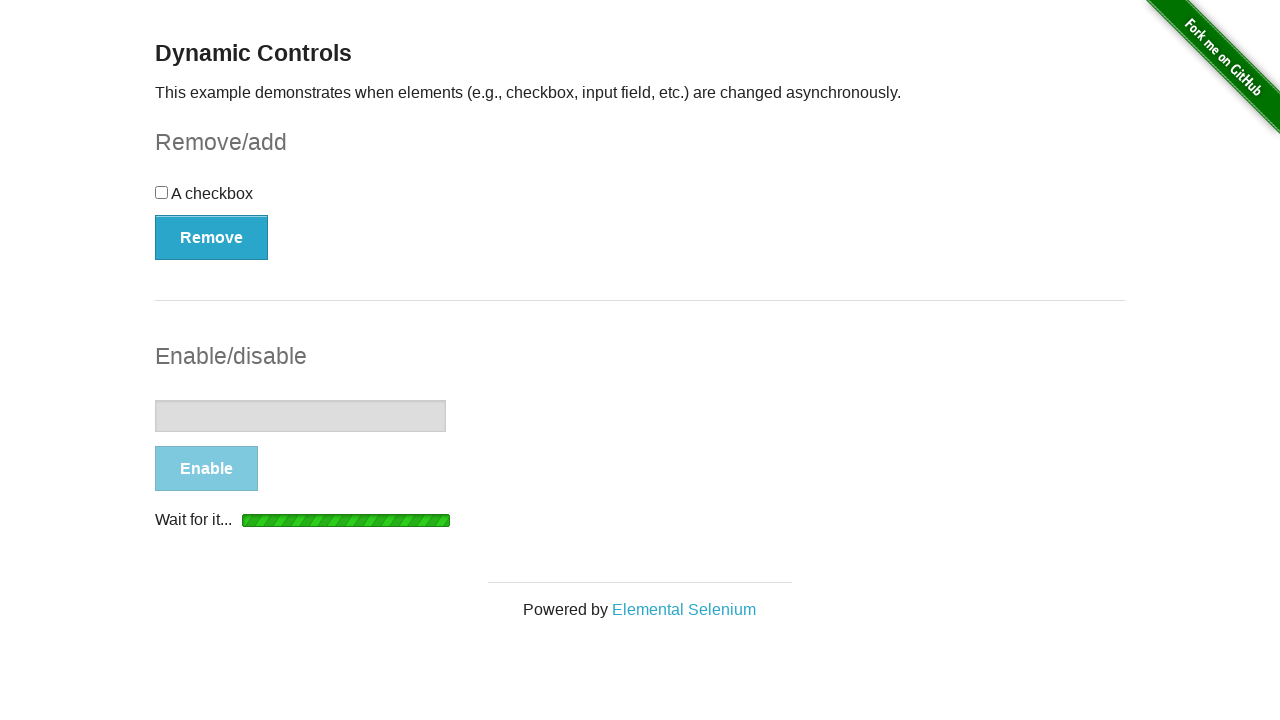

Waited for enable confirmation message to appear
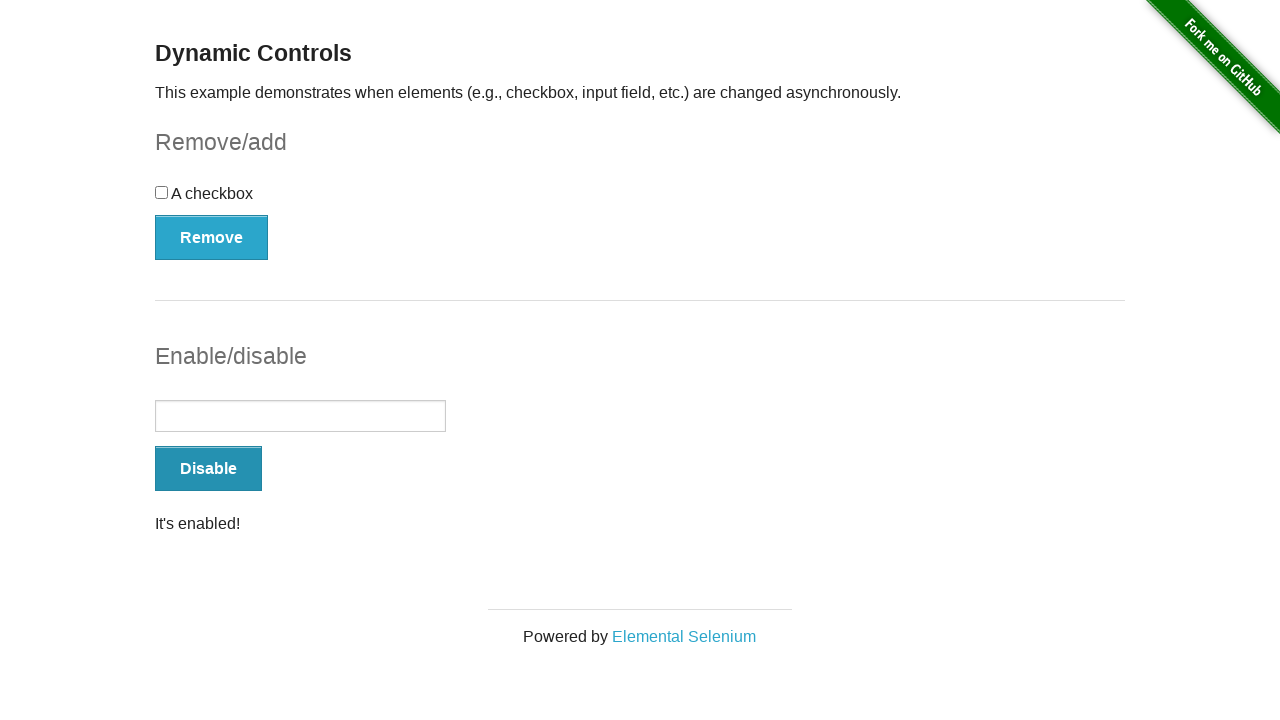

Typed 'type anything' into the enabled text field on //input[@type='text']
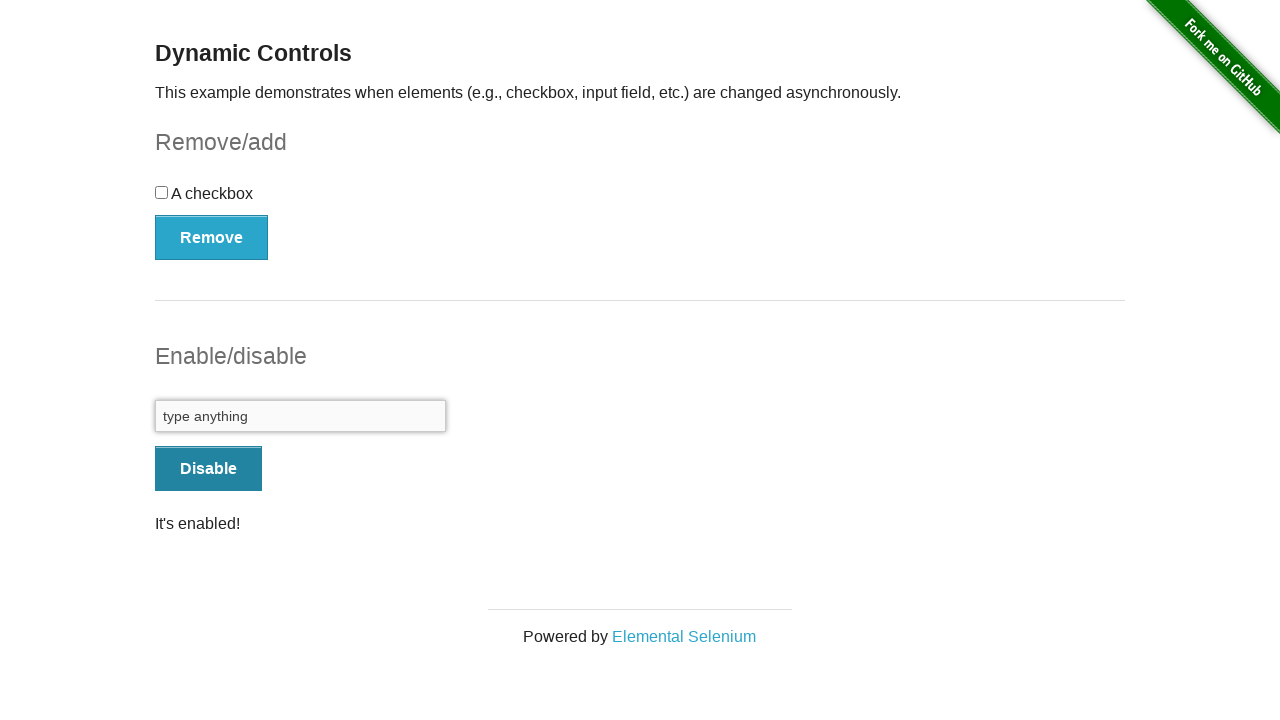

Retrieved text field input value for verification
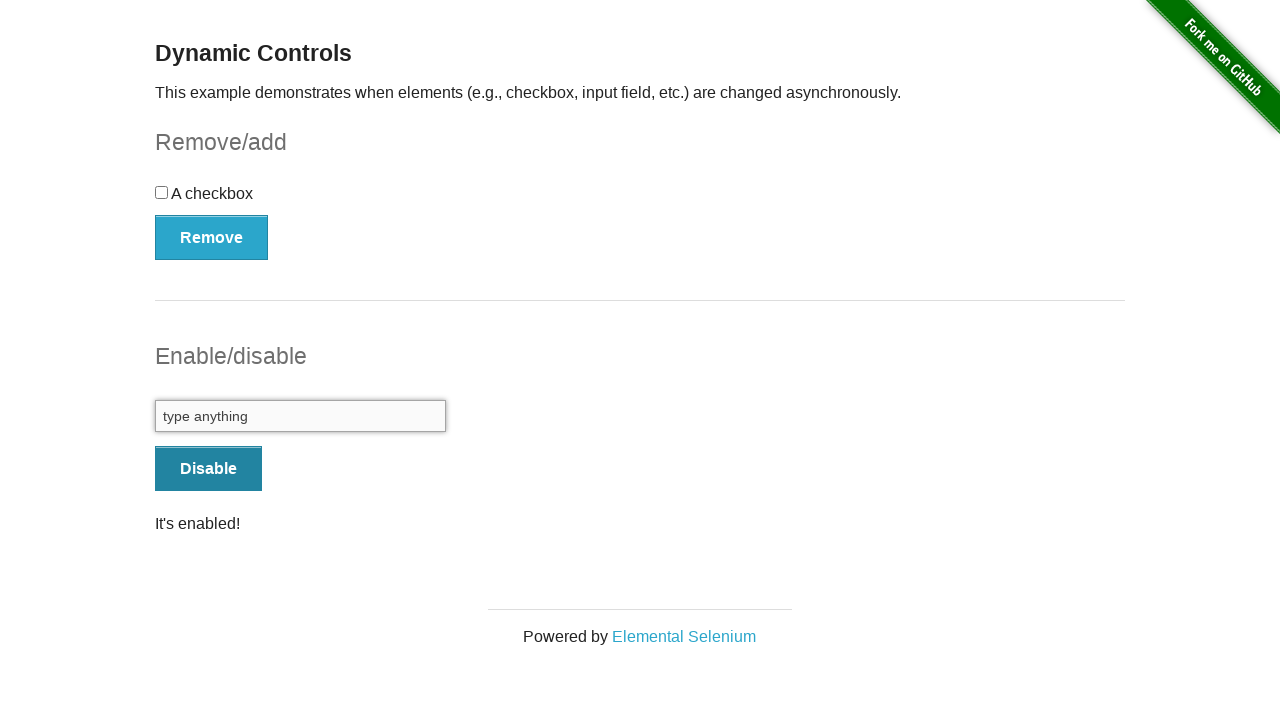

Verified that 'anything' is present in the text field input
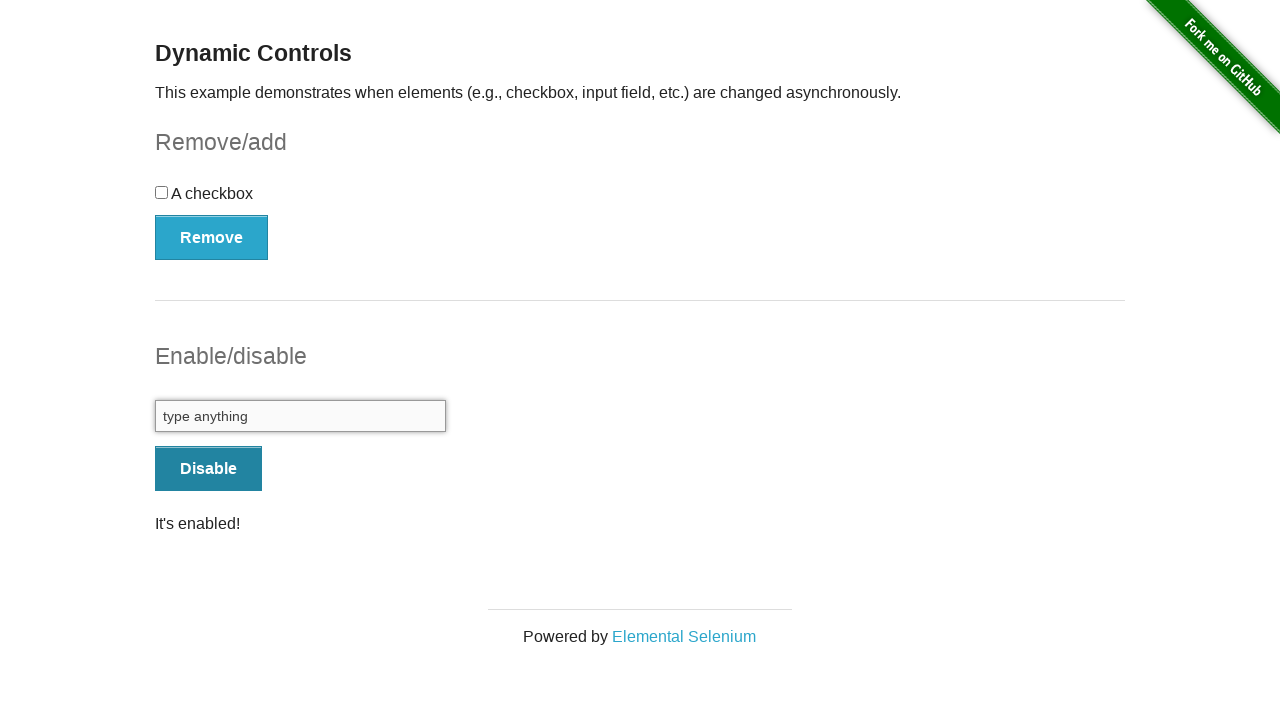

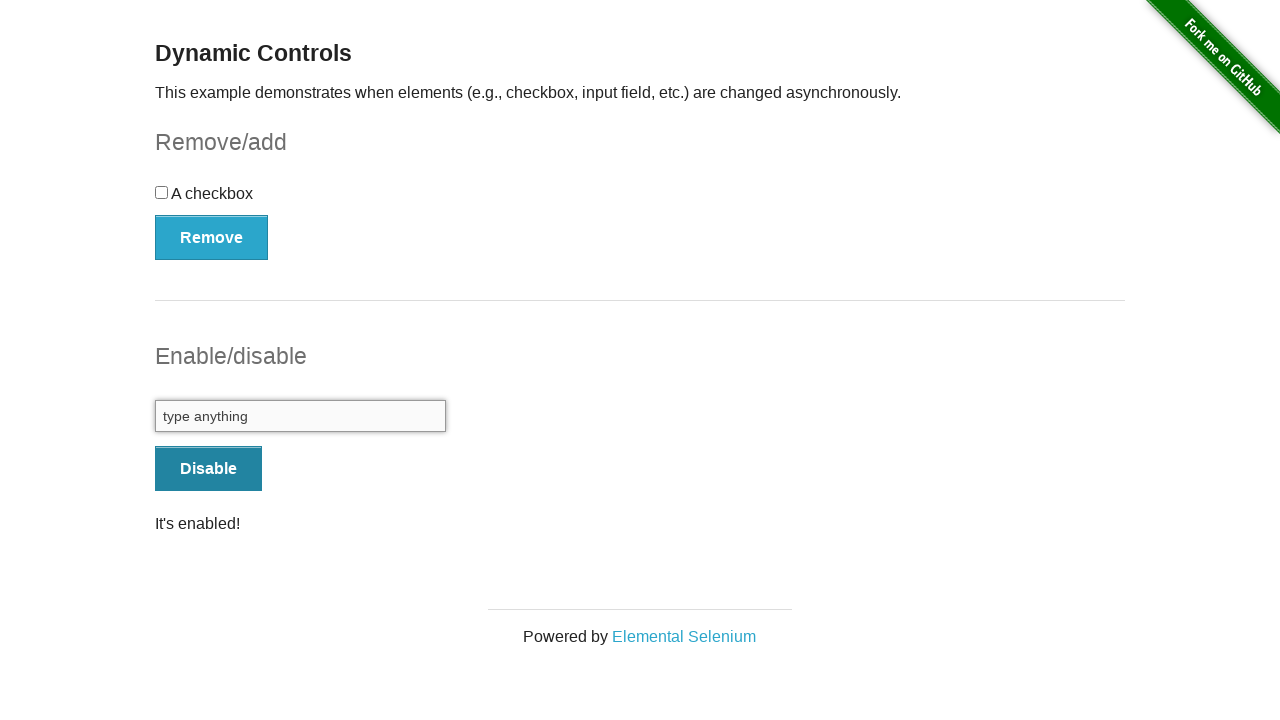